Navigates to the Duotech website and locates all elements with the class "link-2" to extract their href attributes

Starting URL: https://www.duotech.io/

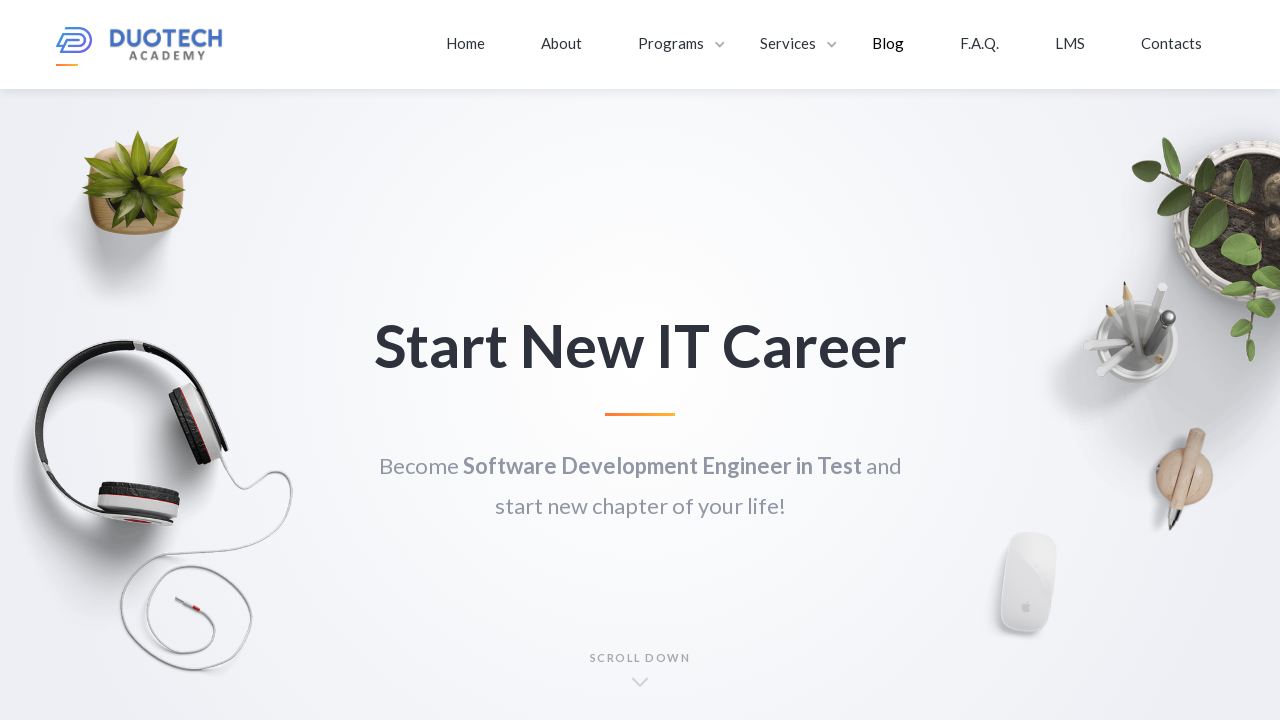

Navigated to Duotech website
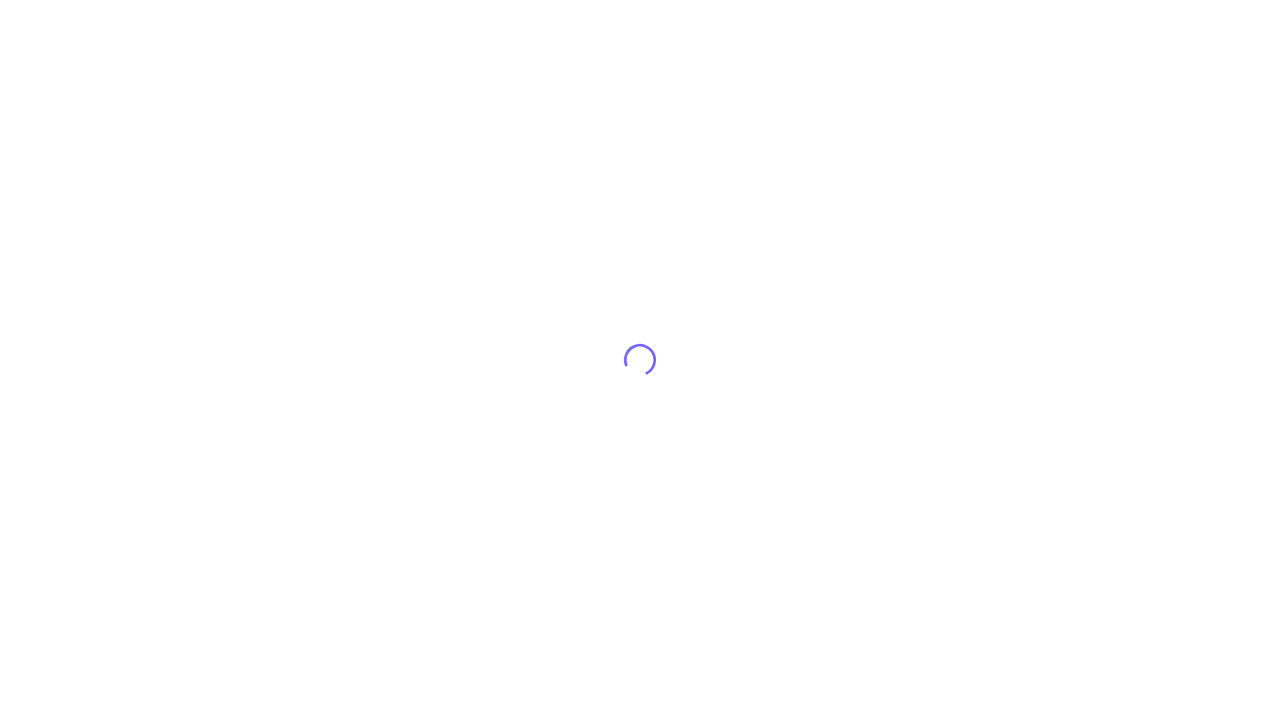

Elements with class 'link-2' are now visible on the page
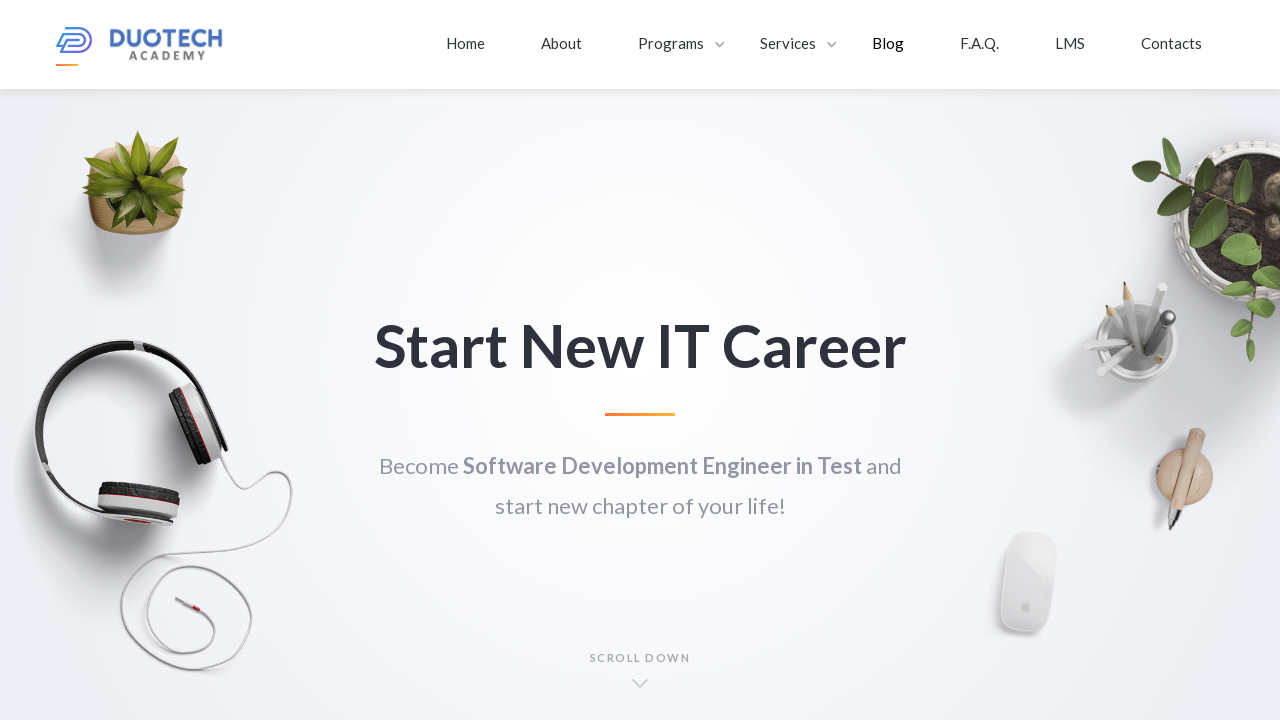

Located 2 elements with class 'link-2'
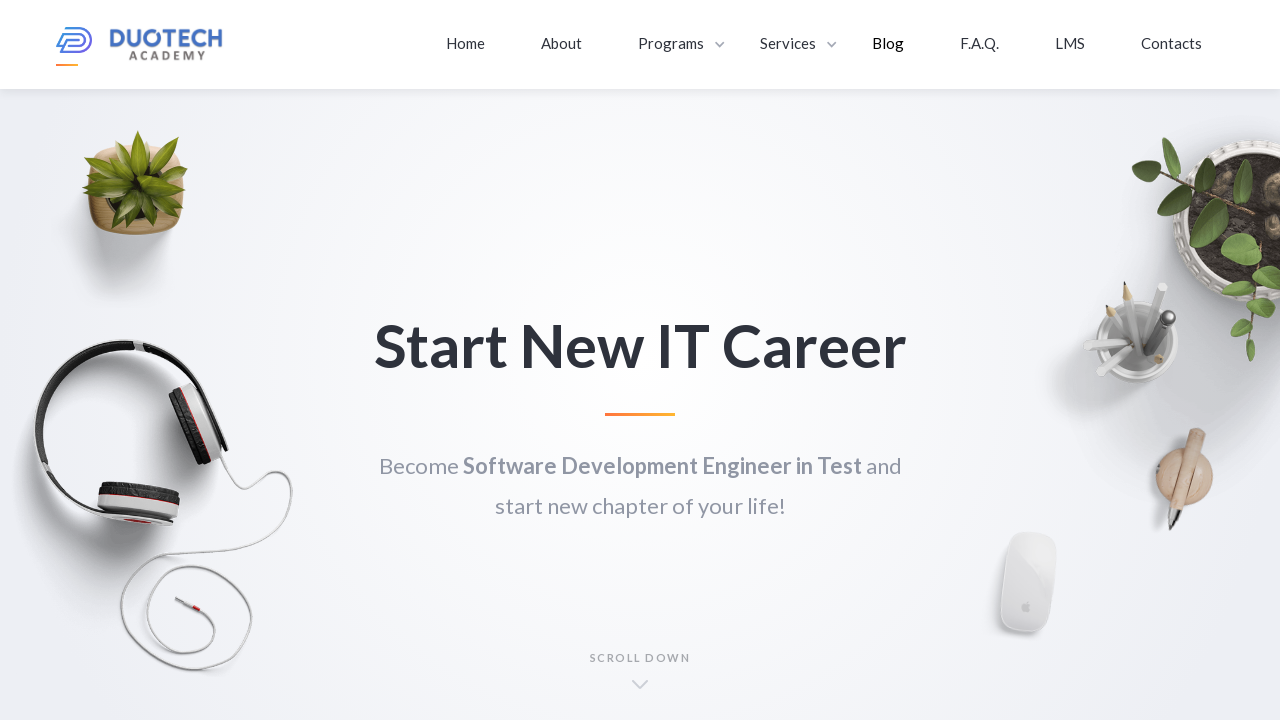

Extracted href attribute: https://duotech.talentlms.com/
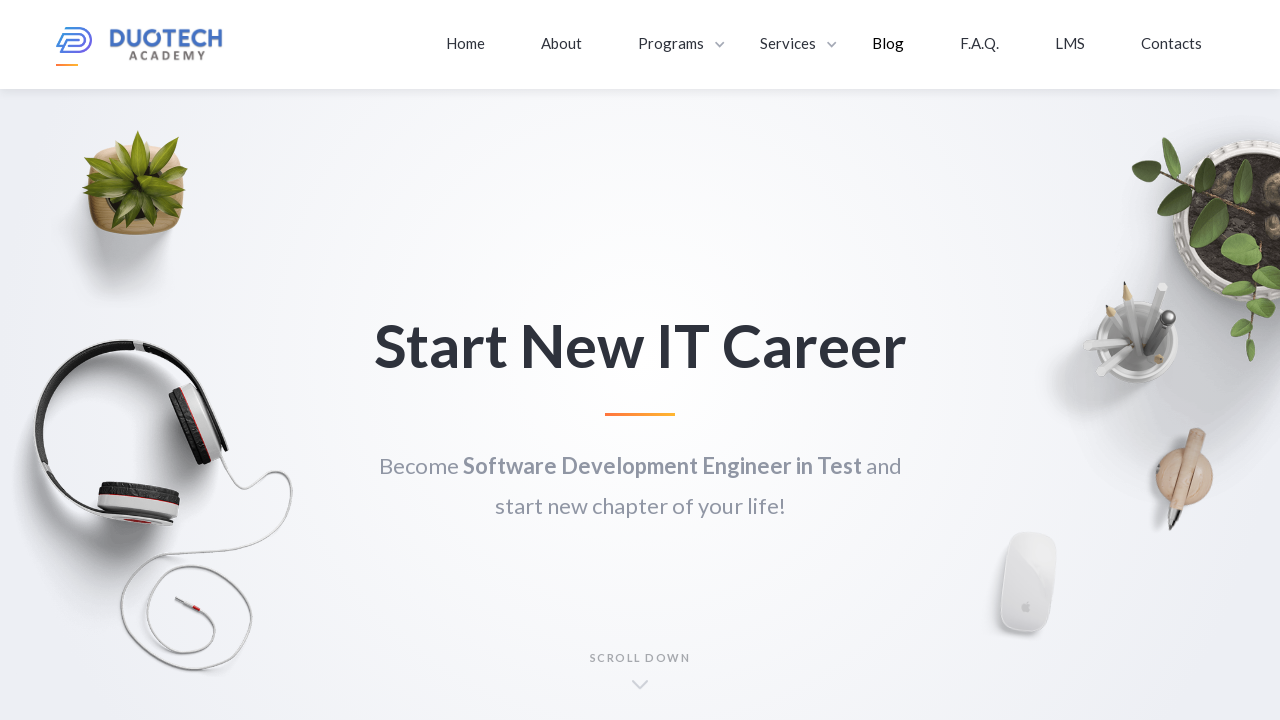

Extracted href attribute: /contact
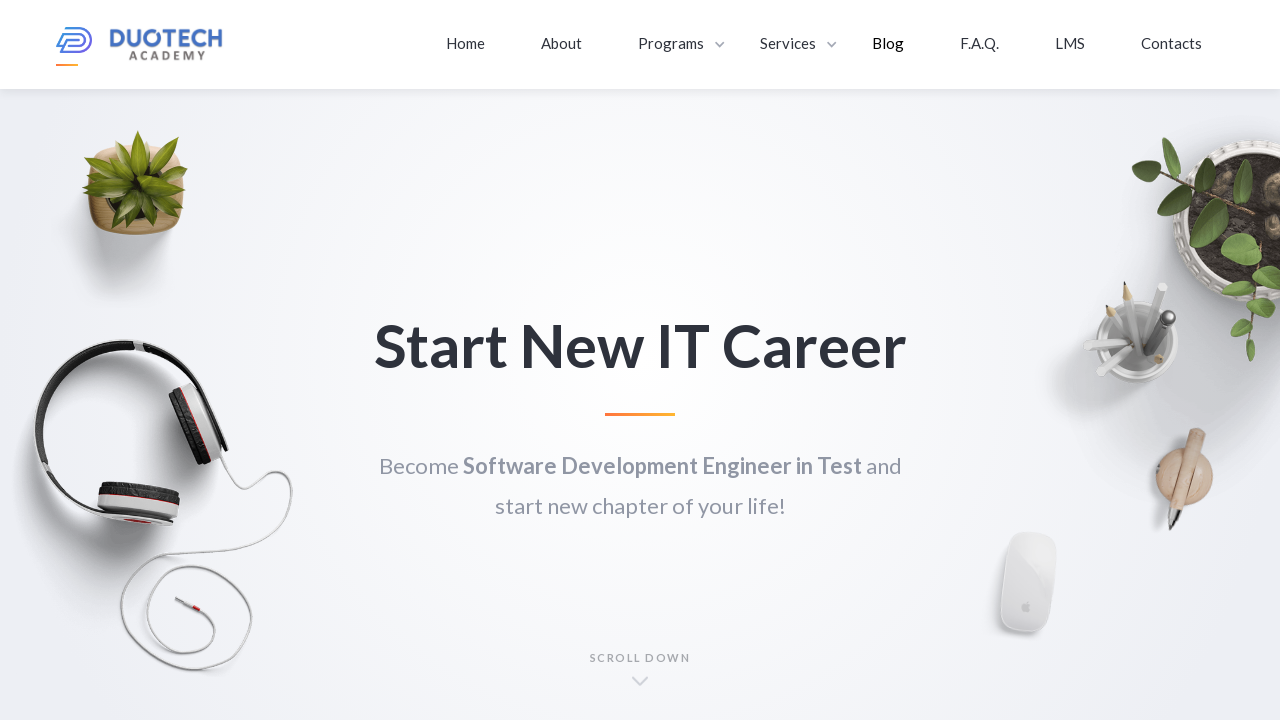

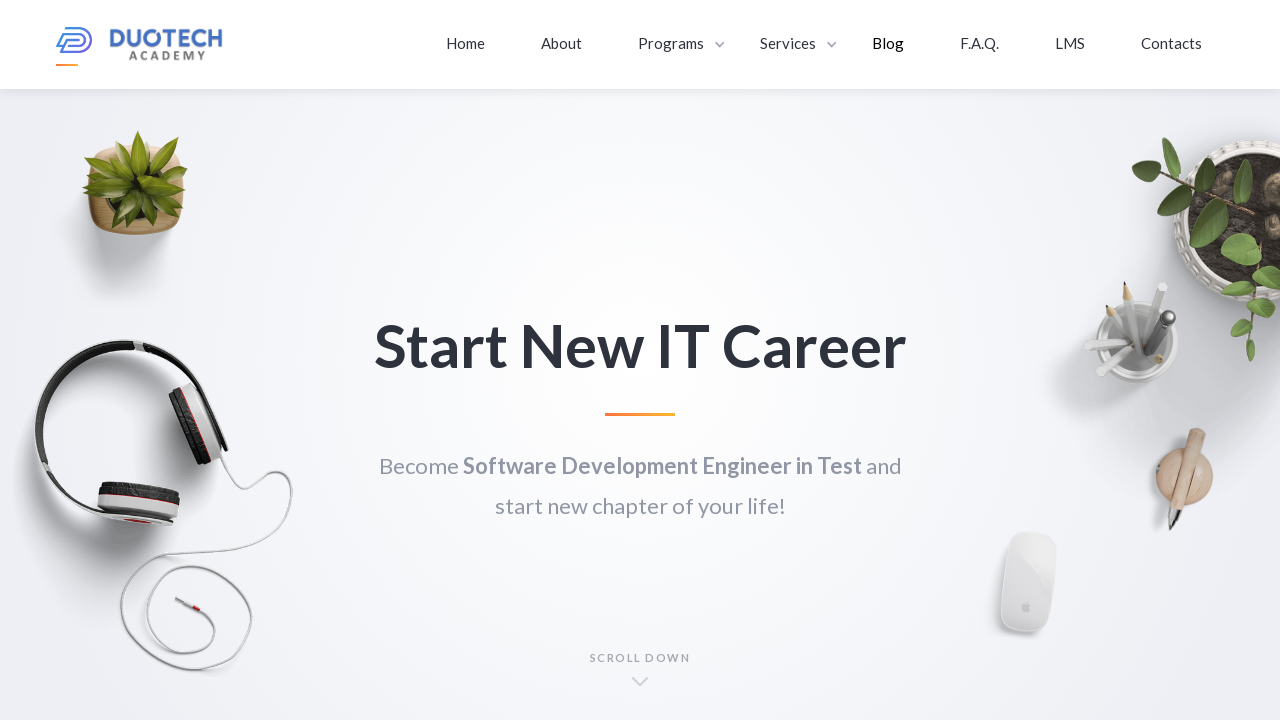